Tests browser navigation functionality by navigating between two websites, going back, forward, and refreshing the page

Starting URL: https://www.firstcry.com/

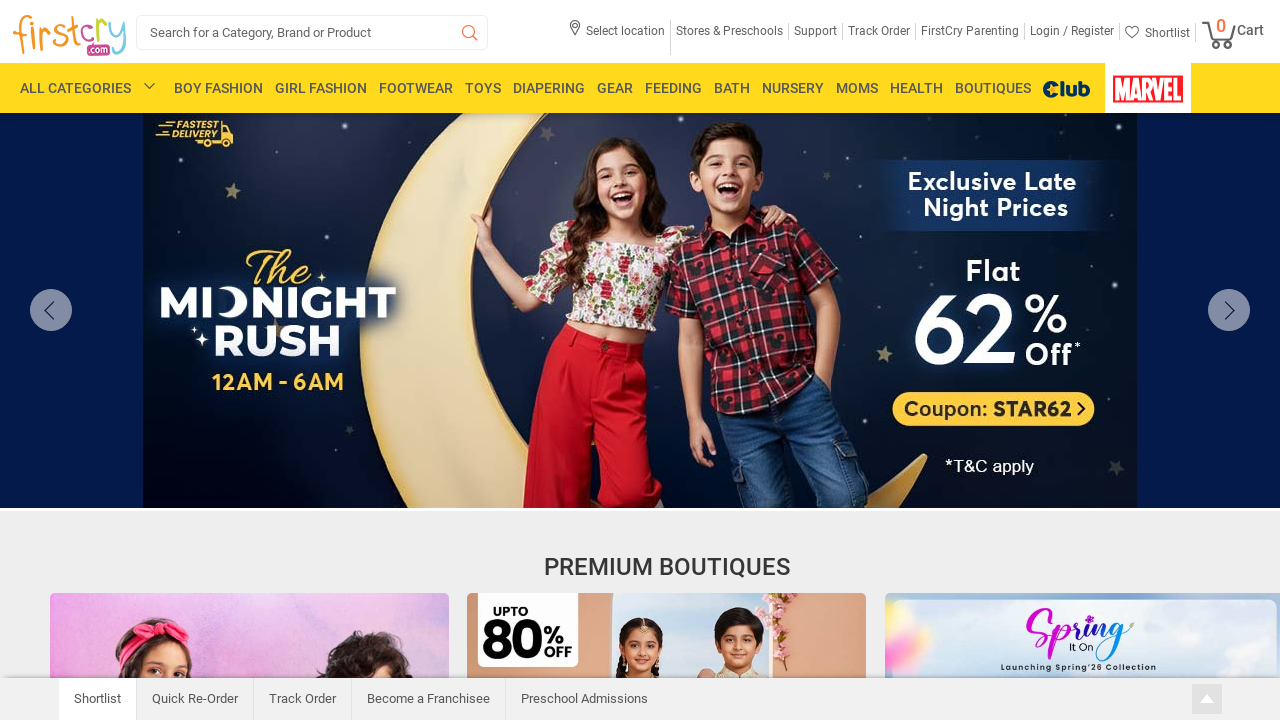

Retrieved title of initial page (https://www.firstcry.com/)
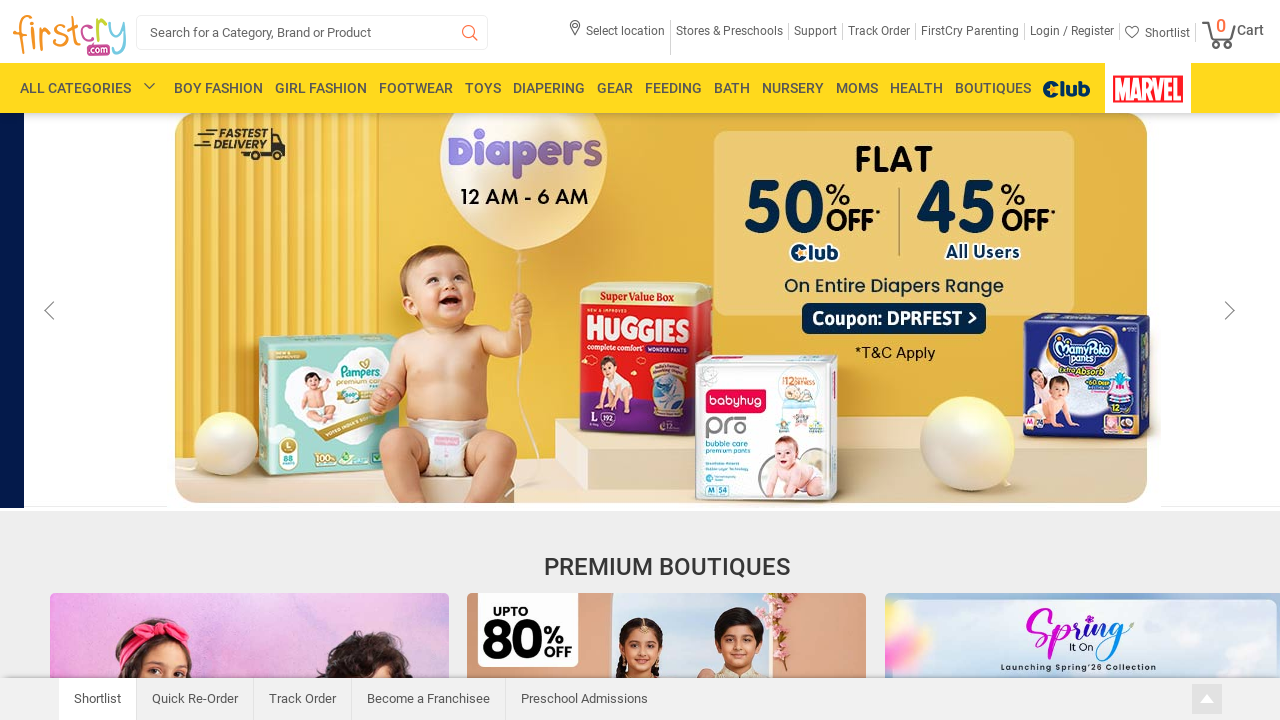

Retrieved URL of initial page
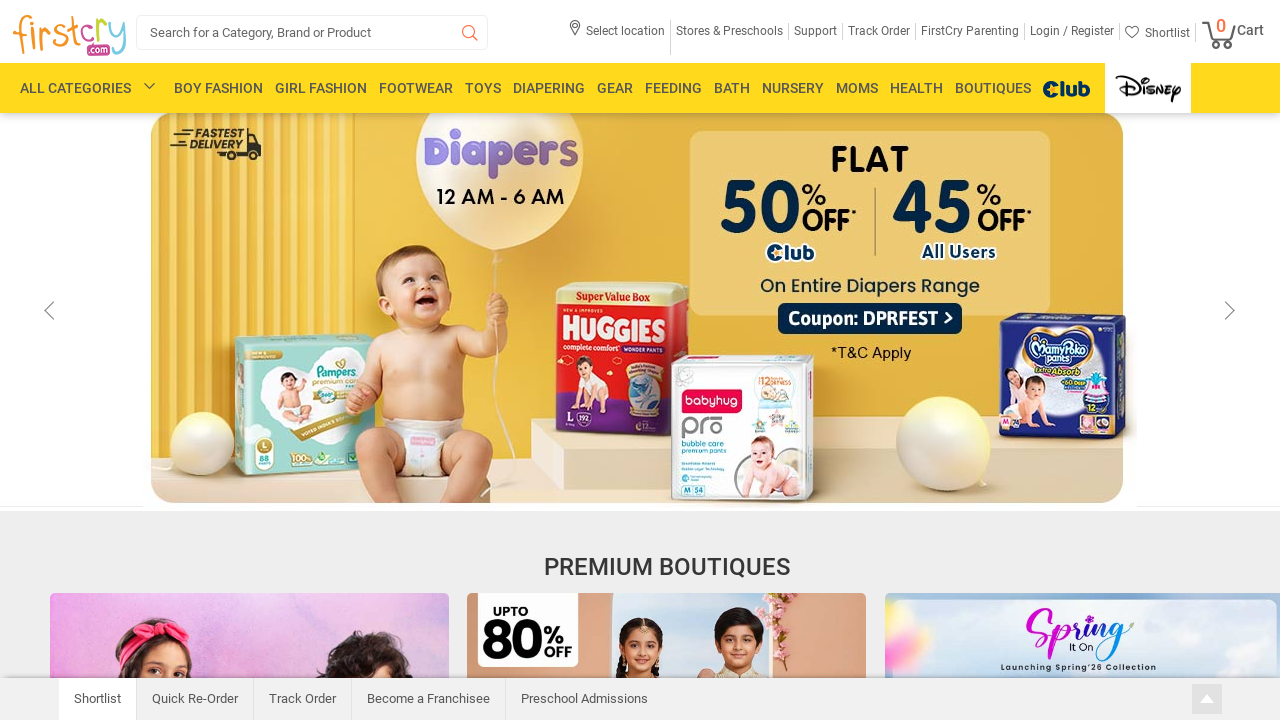

Navigated to https://www.orangehrm.com/
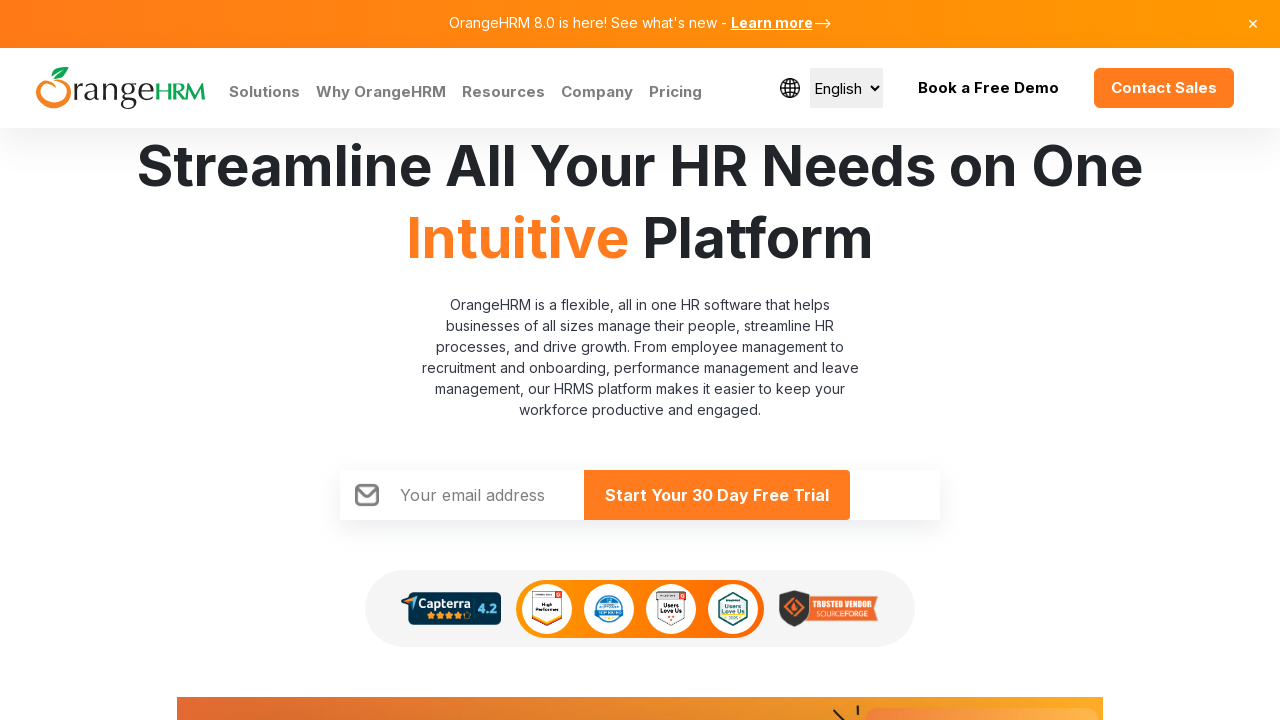

Retrieved title of OrangeHRM page
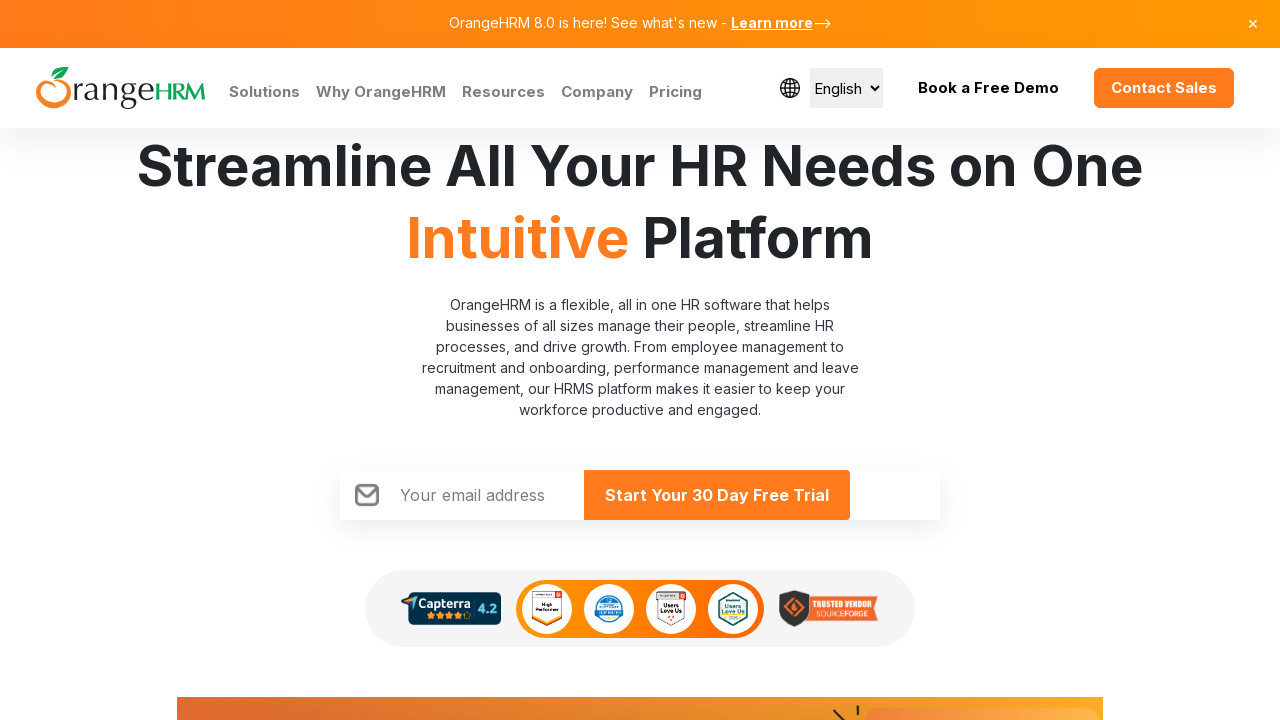

Retrieved URL of OrangeHRM page
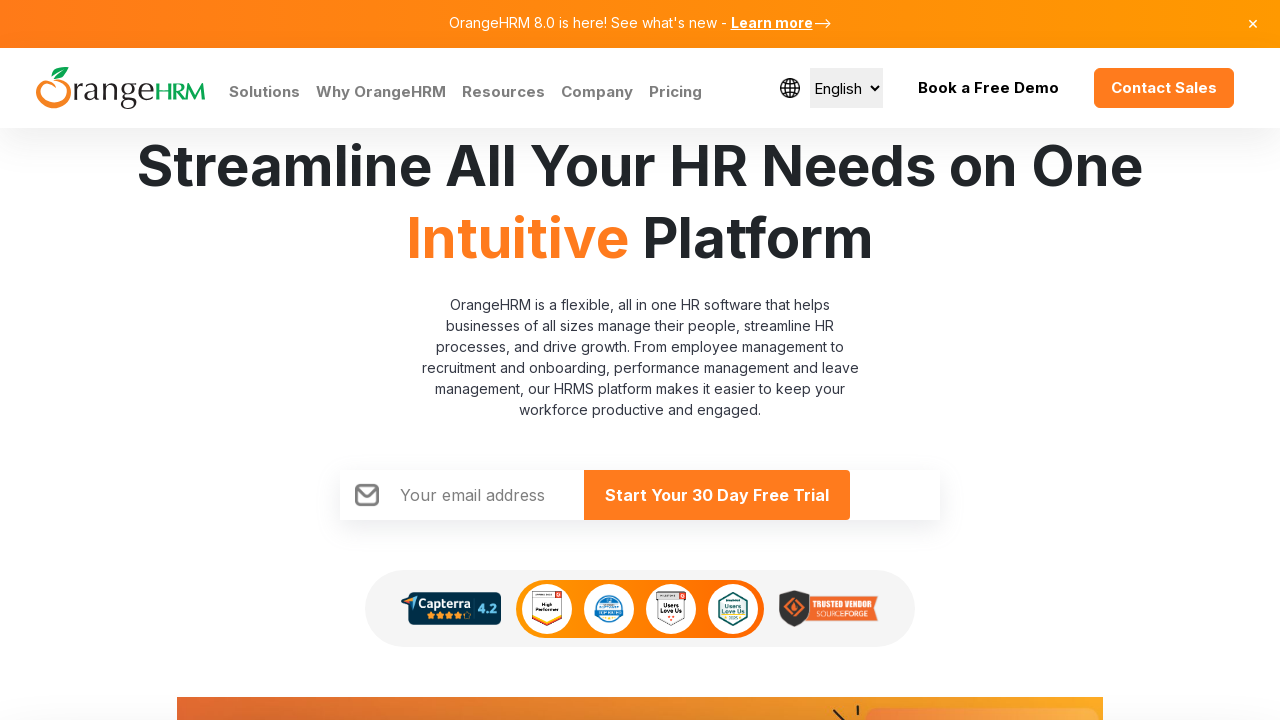

Navigated back to First Cry website
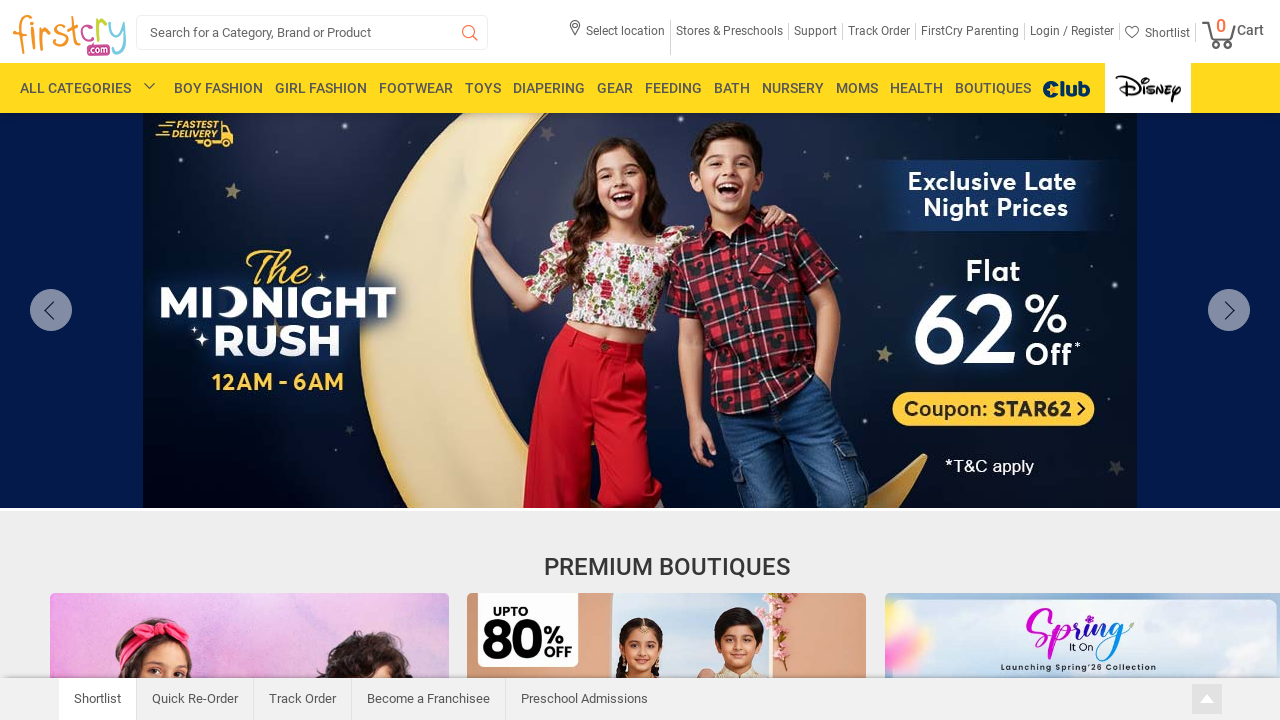

Navigated forward to OrangeHRM website
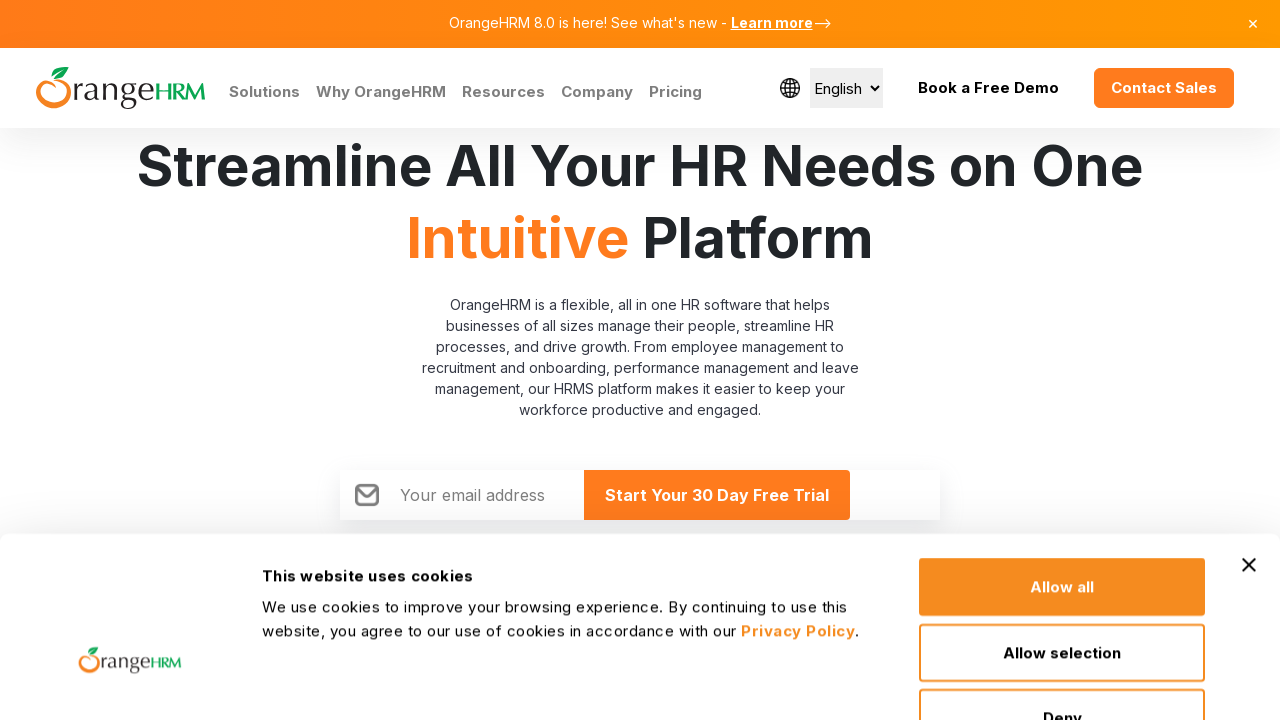

Refreshed the current page (OrangeHRM)
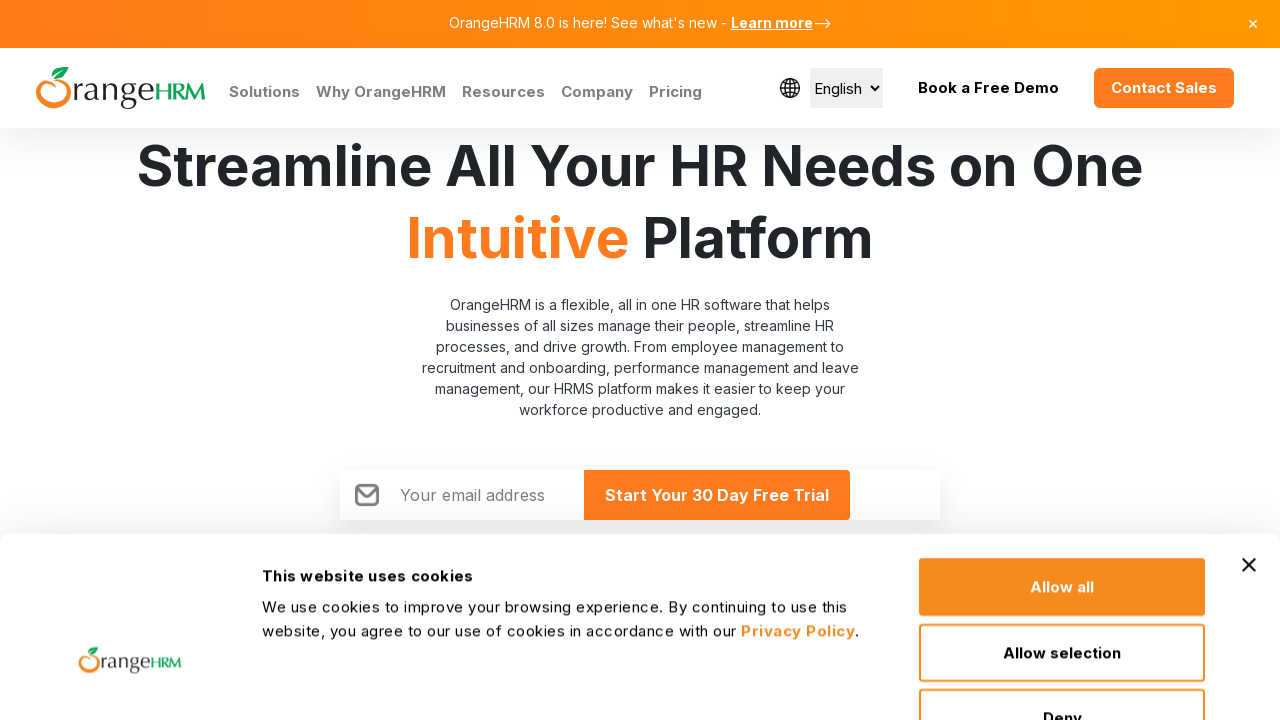

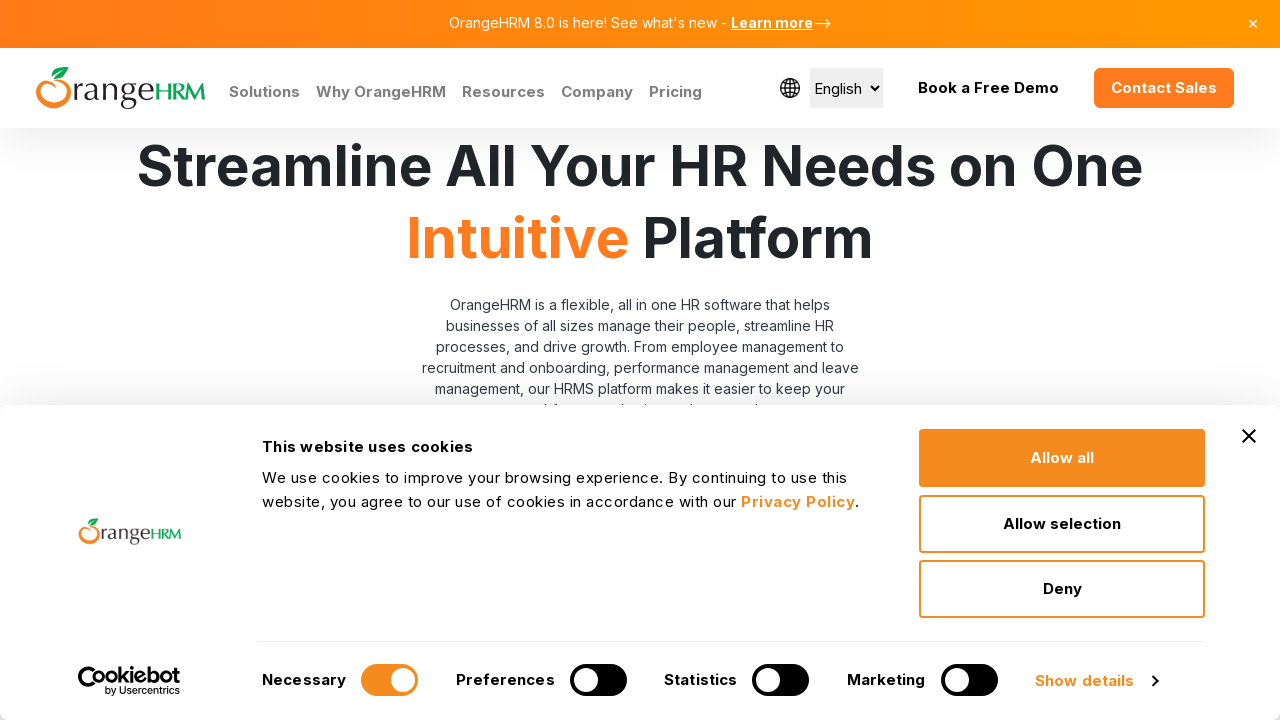